Tests clicking a button with specific CSS class attributes on the UI testing playground class attribute page

Starting URL: http://uitestingplayground.com/classattr

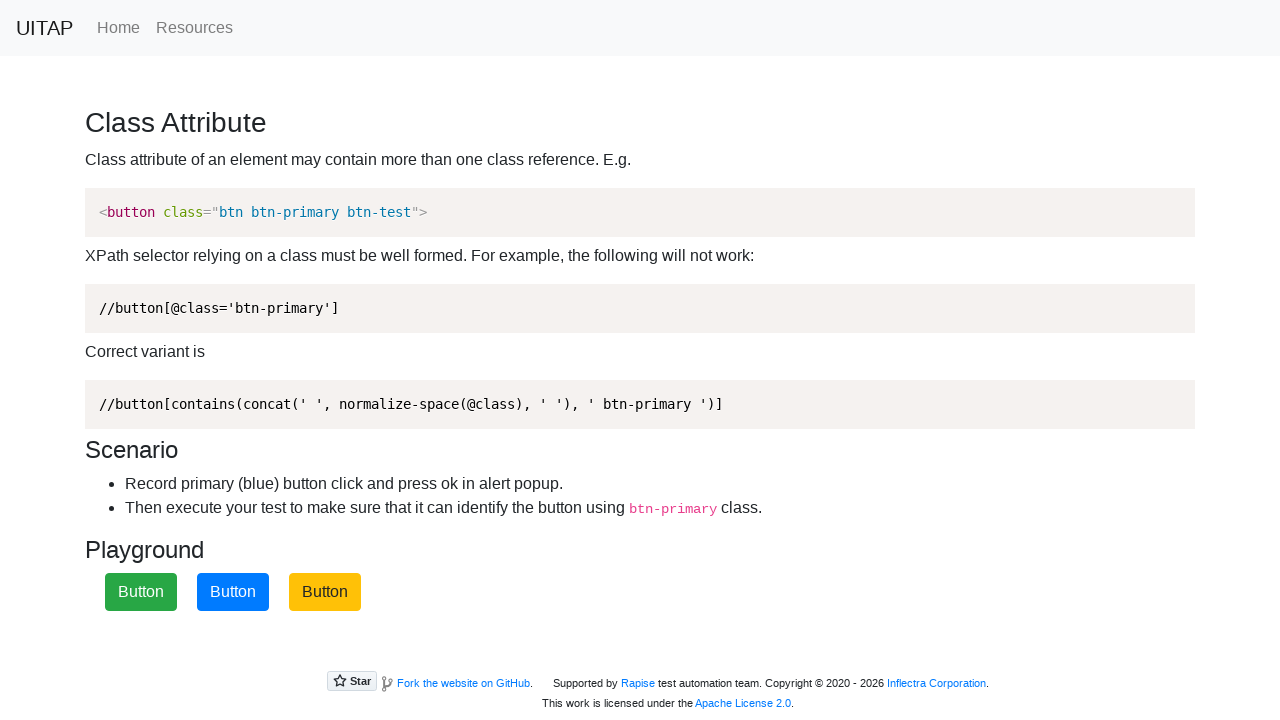

Navigated to class attribute test page
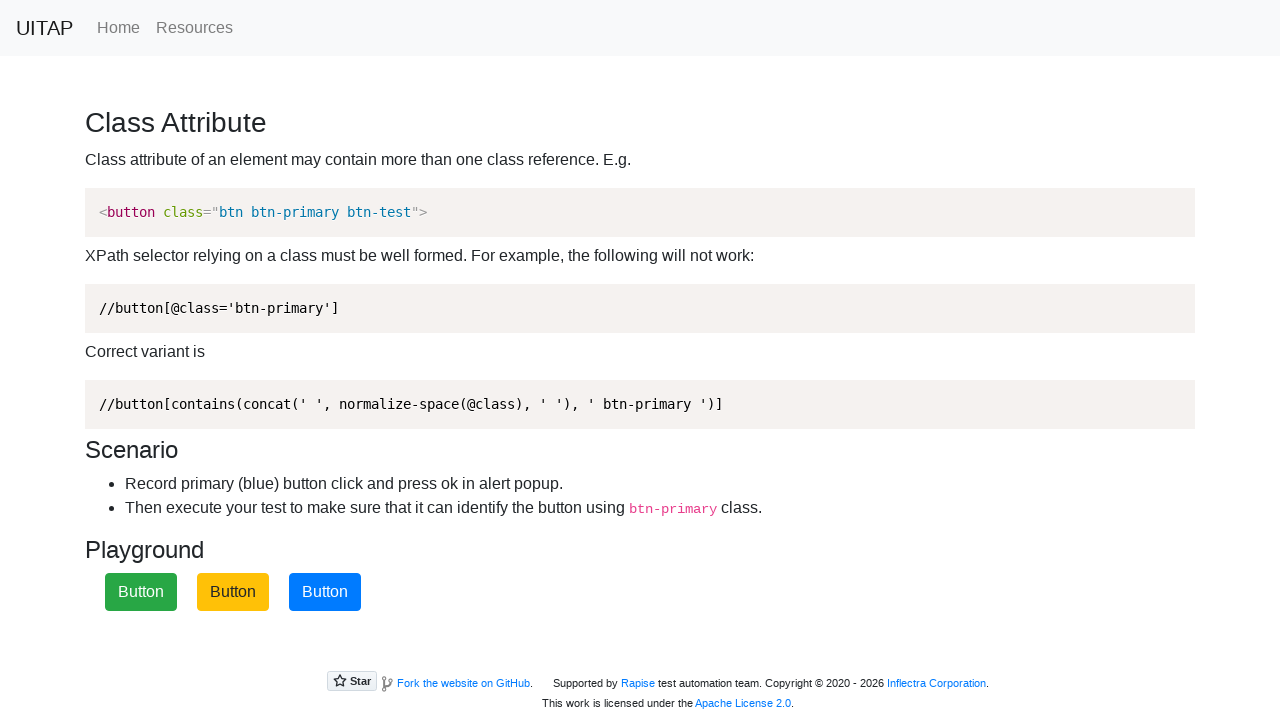

Clicked primary button with btn and btn-primary CSS classes at (325, 592) on .btn.btn-primary
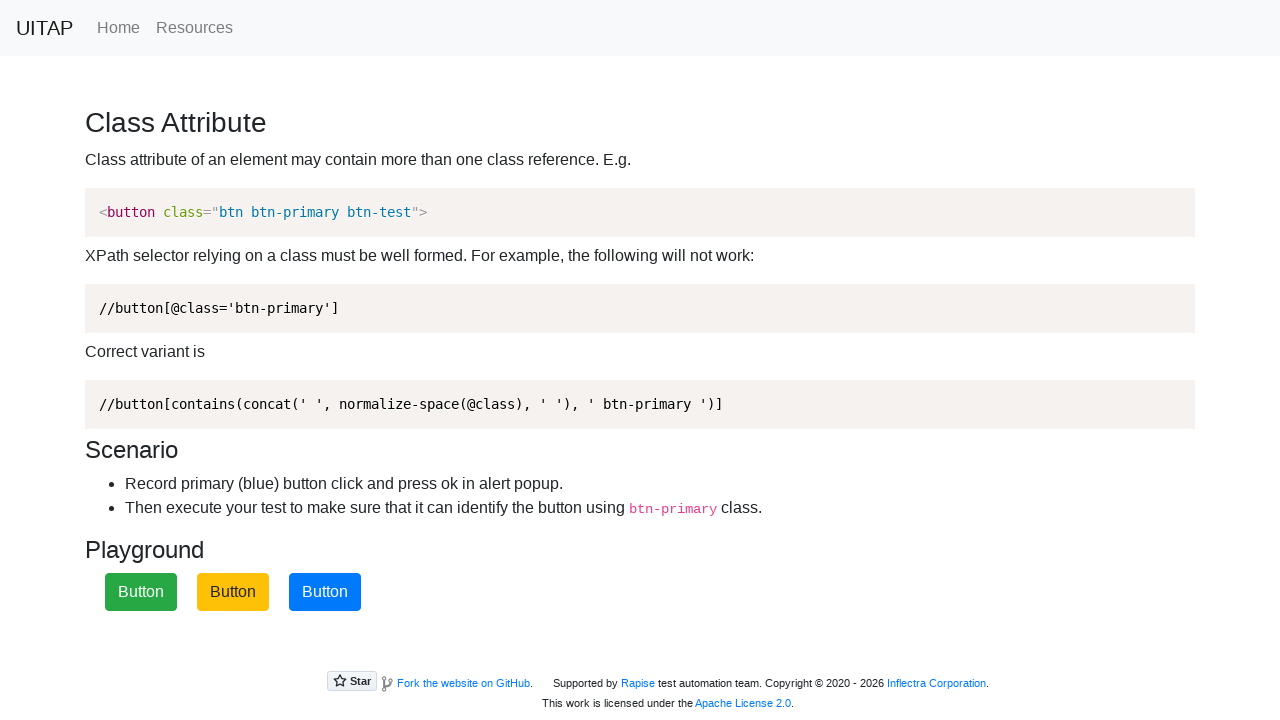

Set up dialog handler to accept any alerts
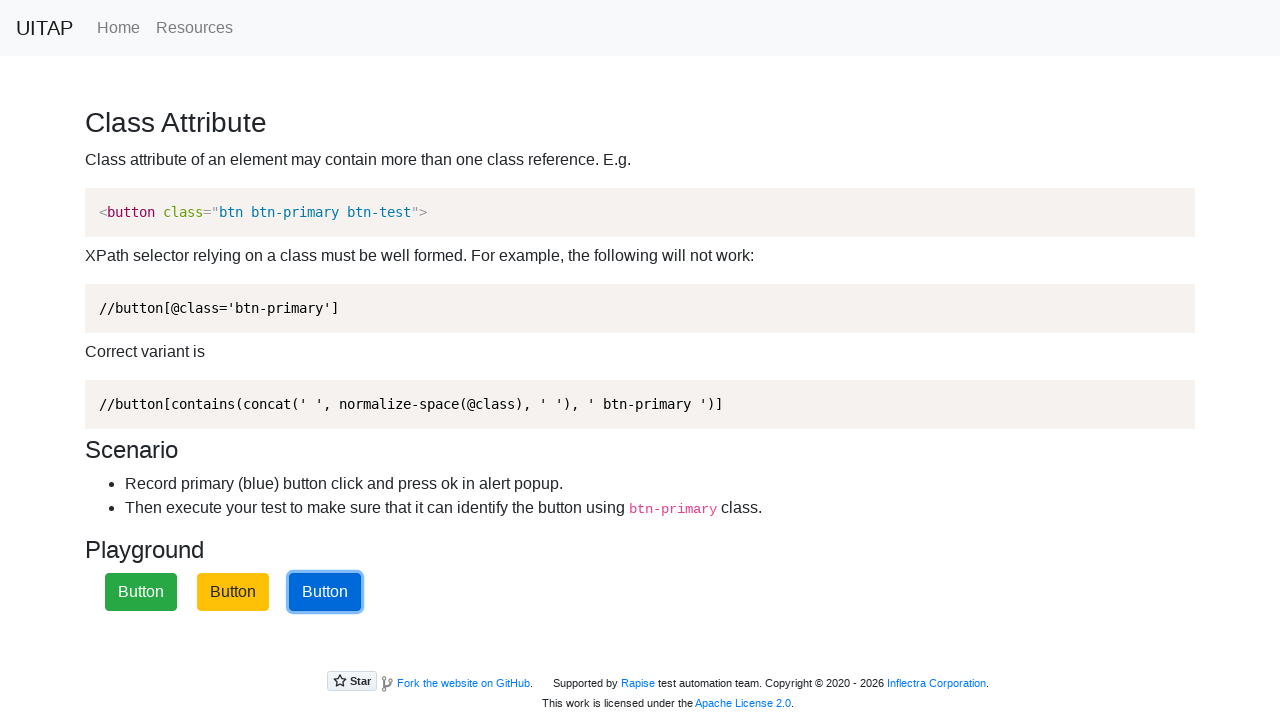

Waited 1 second for any dialog to appear
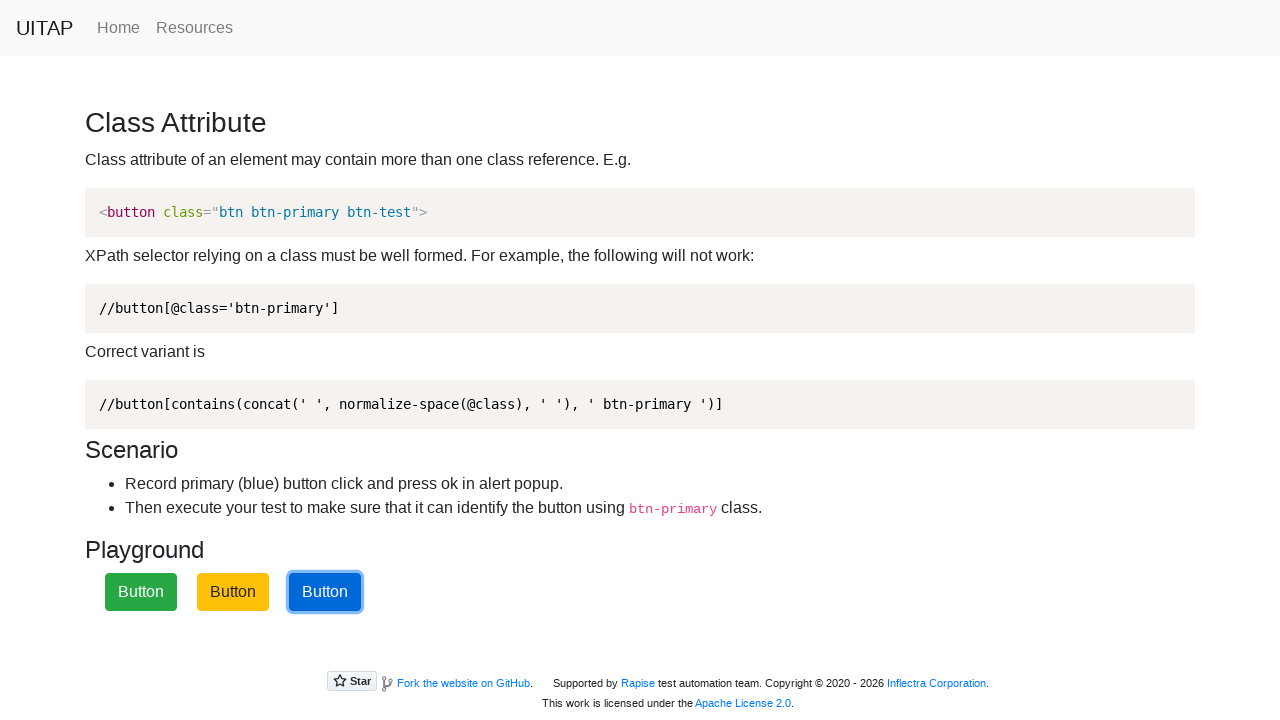

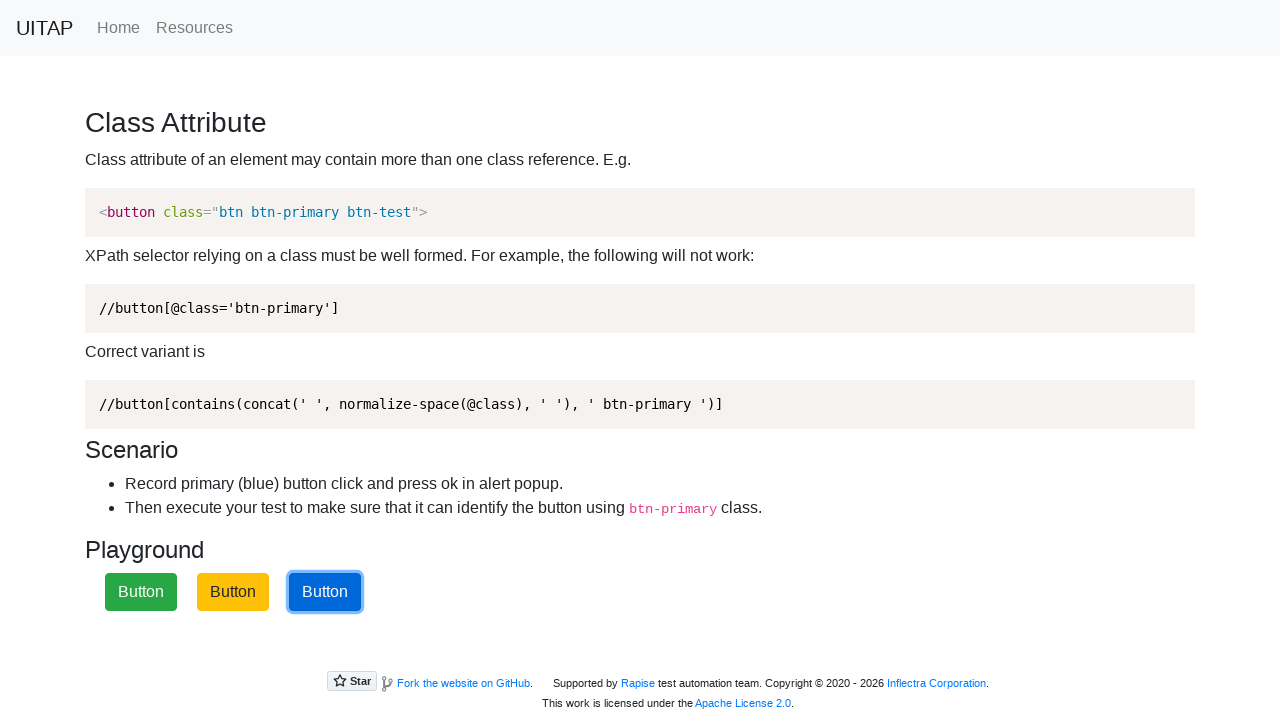